Tests removing an element by first adding one, then clicking the Delete button to remove it, and verifying no elements remain

Starting URL: http://the-internet.herokuapp.com/add_remove_elements/

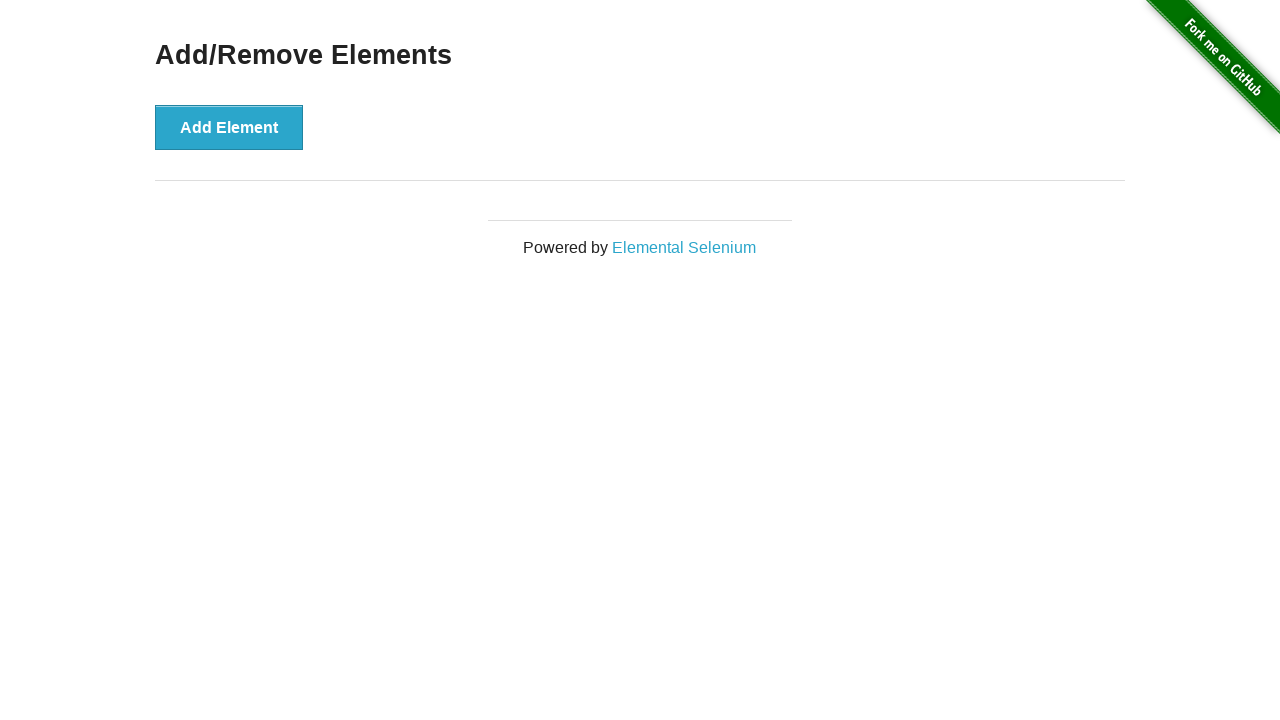

Clicked the 'Add Element' button at (229, 127) on button[onclick='addElement()']
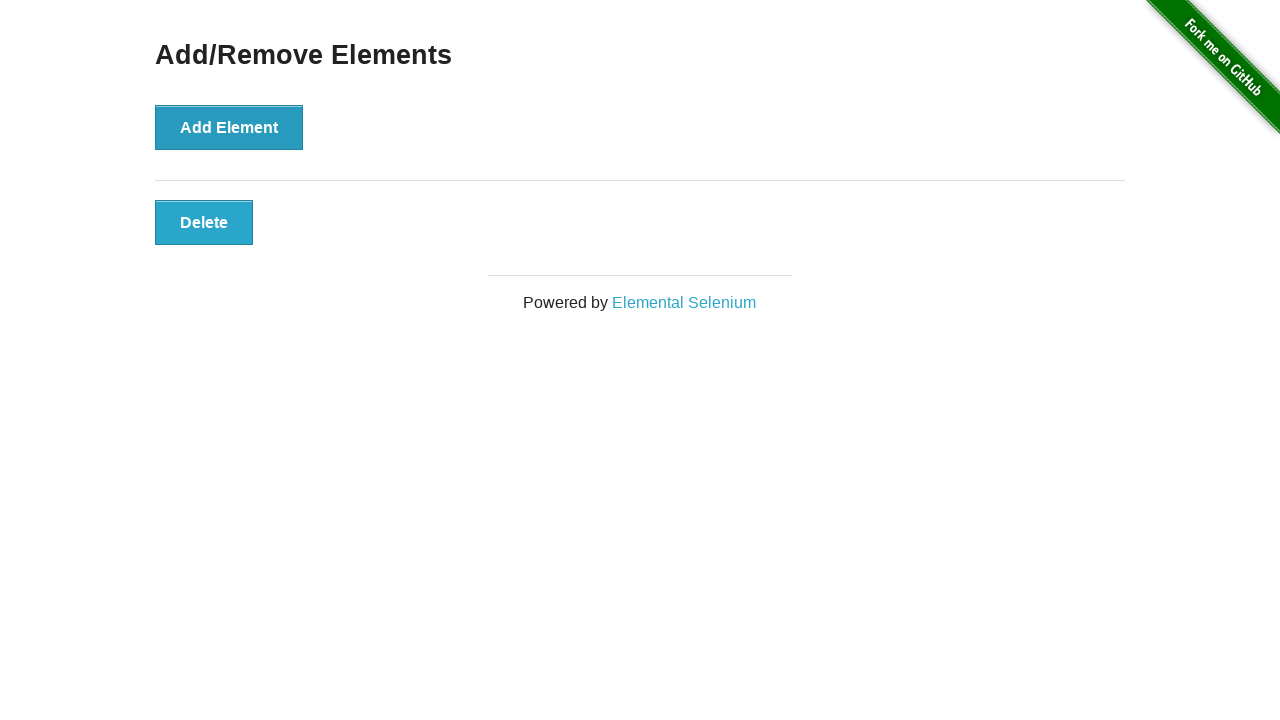

Waited for added element to appear
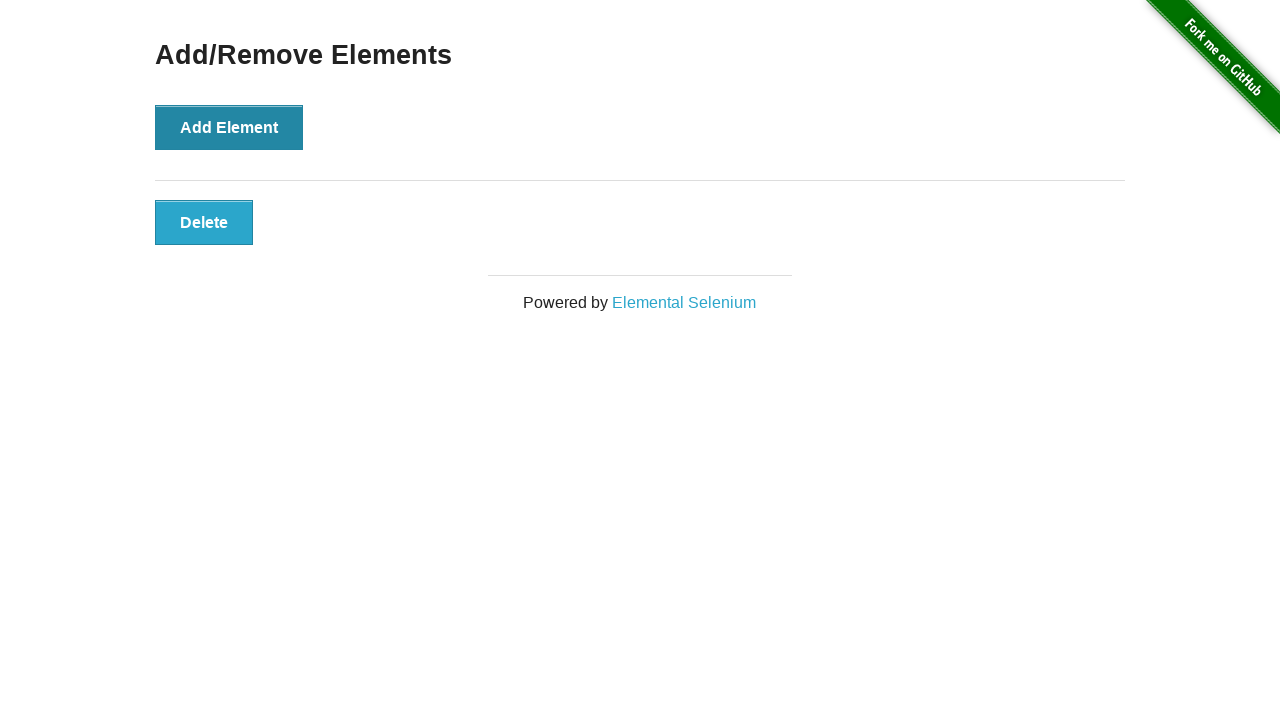

Clicked the Delete button to remove the element at (204, 222) on .added-manually
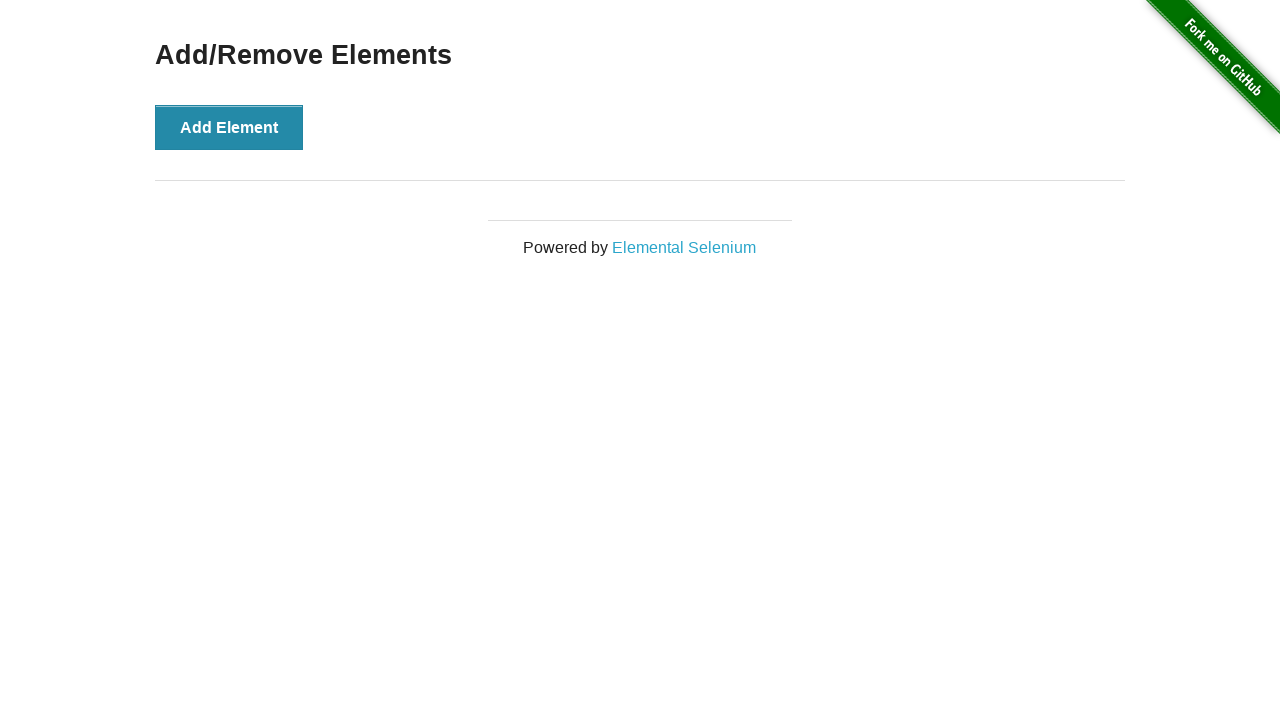

Waited 500ms for DOM to update
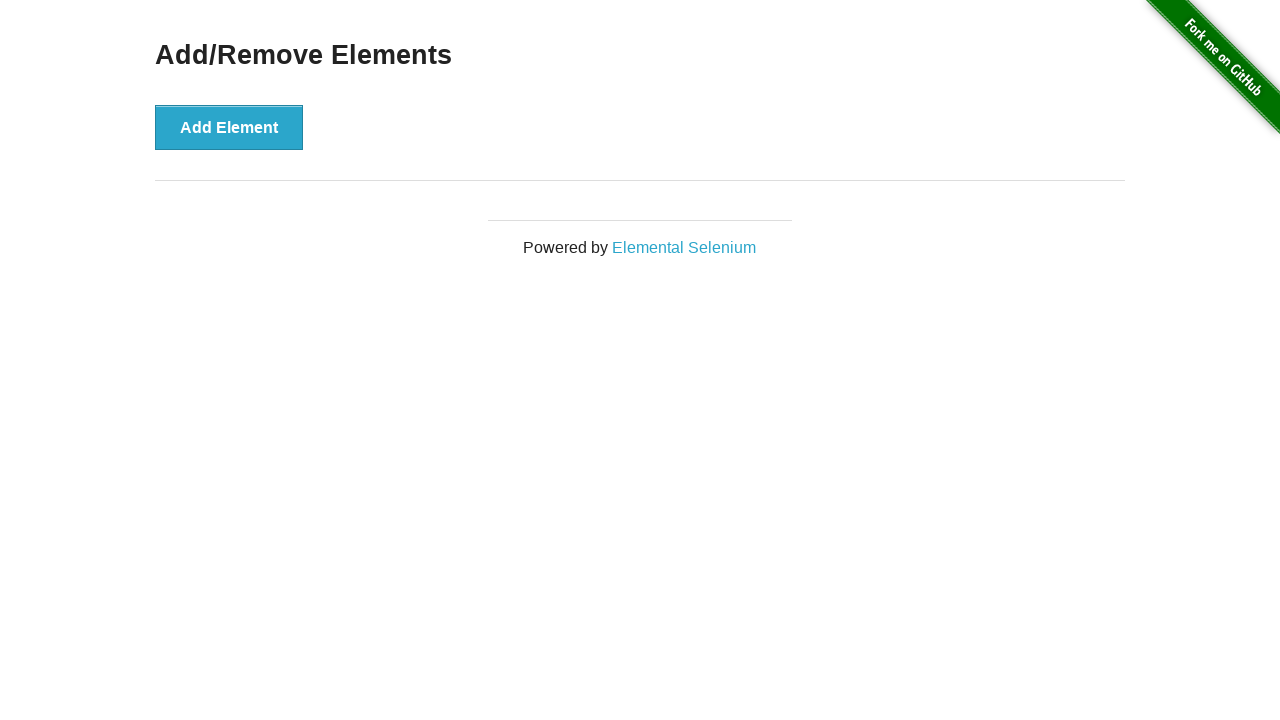

Located all elements with class 'added-manually'
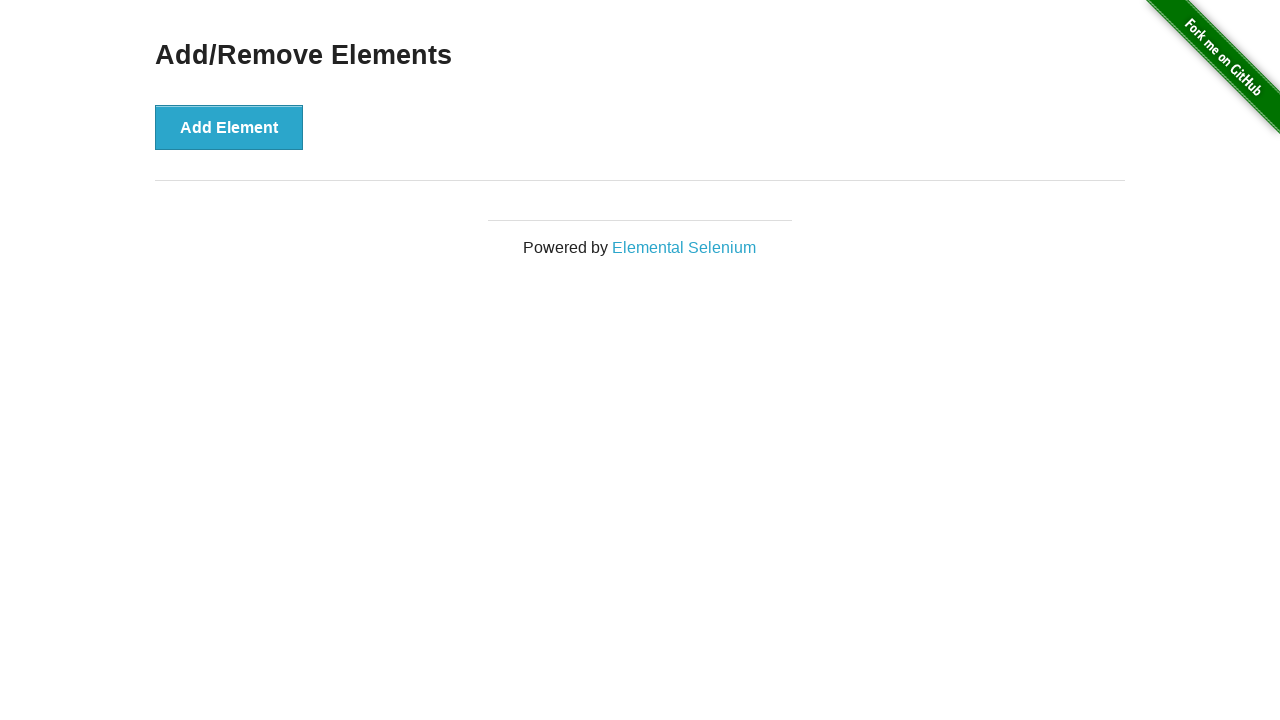

Verified that no elements remain (count == 0)
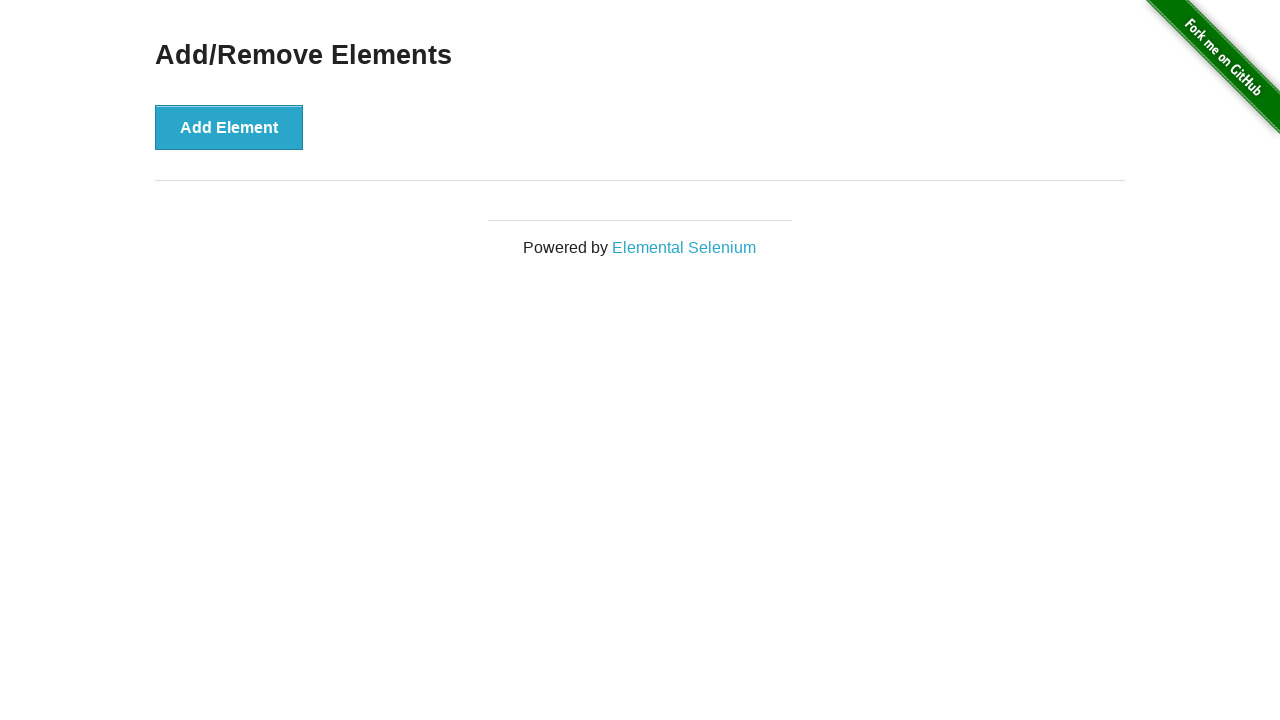

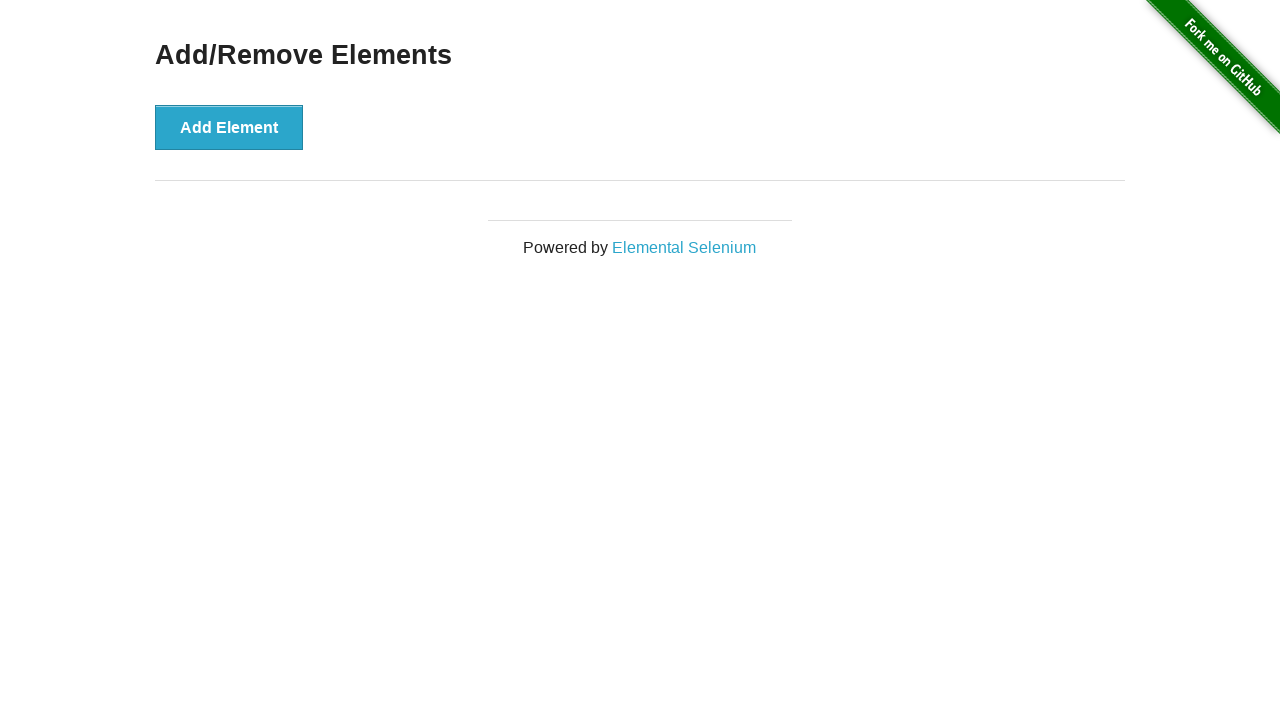